Tests click and hold functionality by clicking on a source element, holding, and moving it to a target element

Starting URL: https://jqueryui.com/droppable/

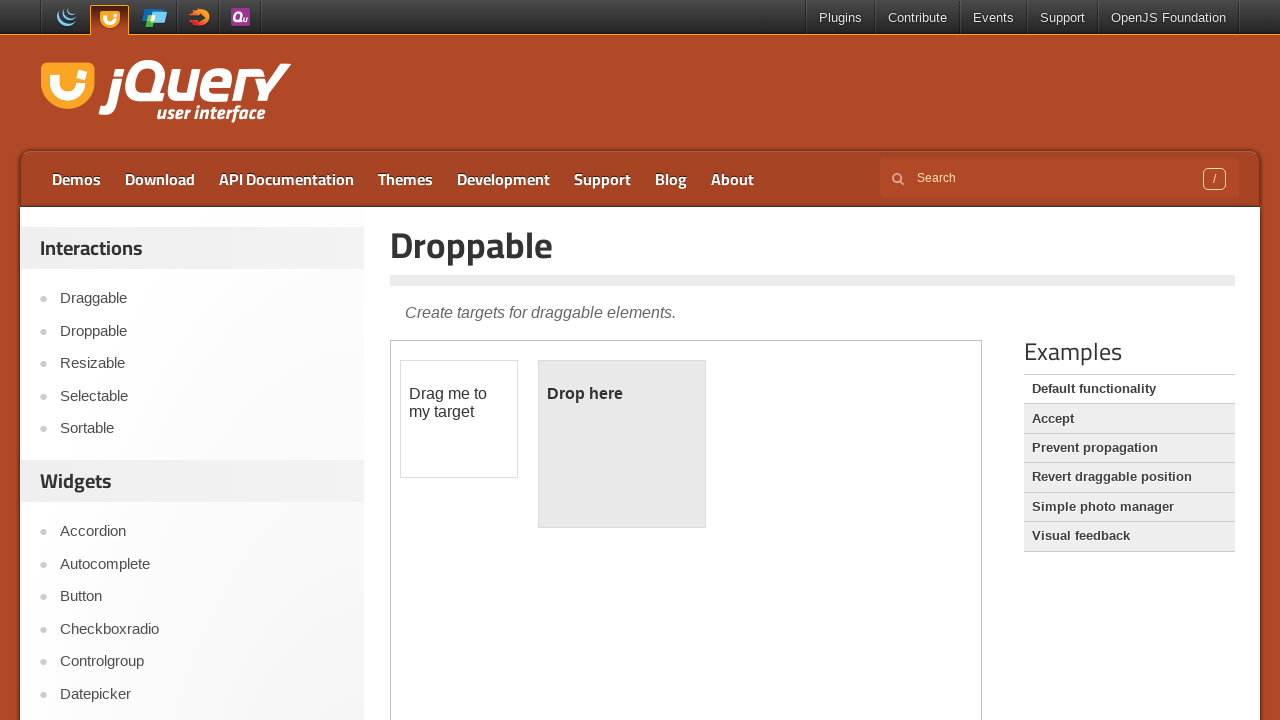

Located iframe containing drag and drop elements
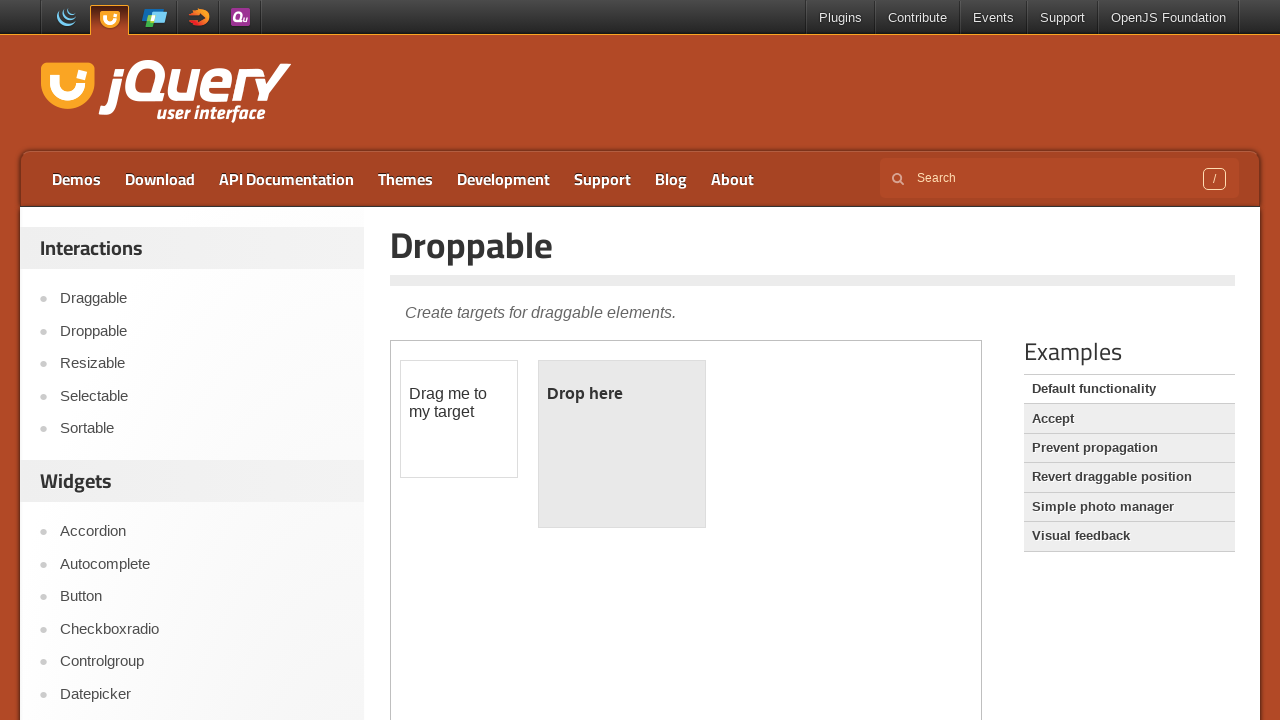

Located draggable source element
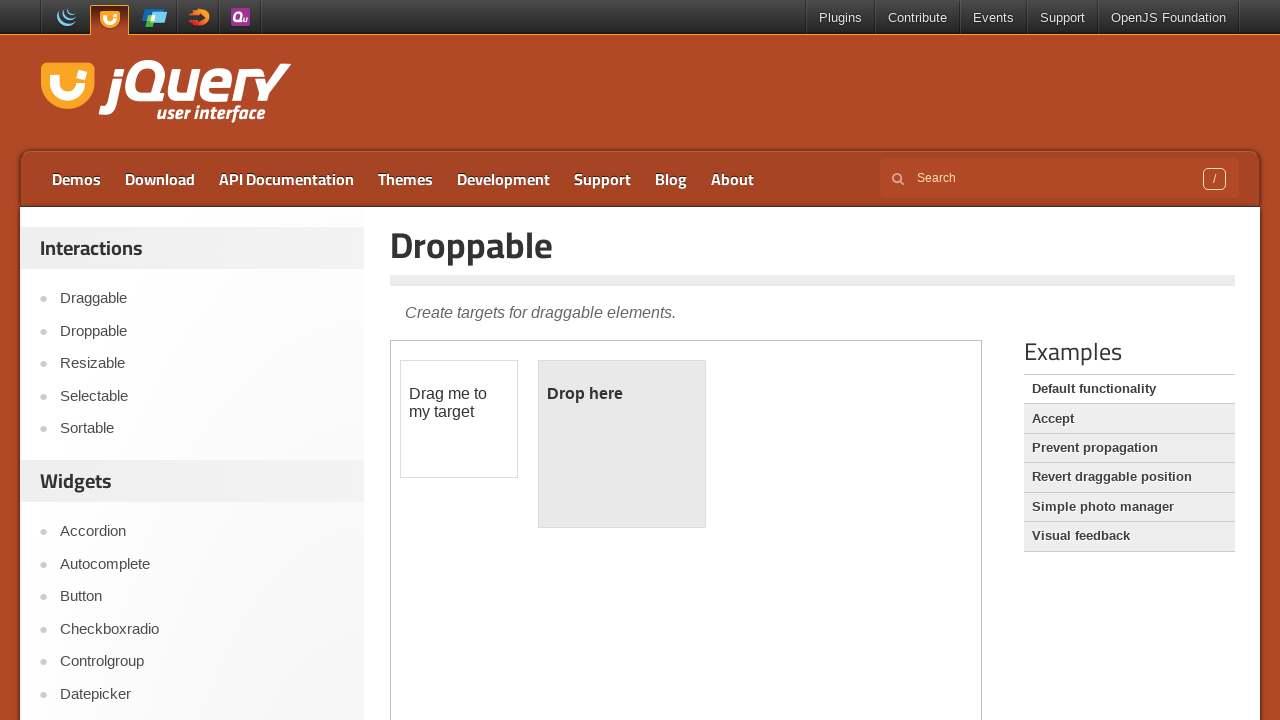

Located droppable target element
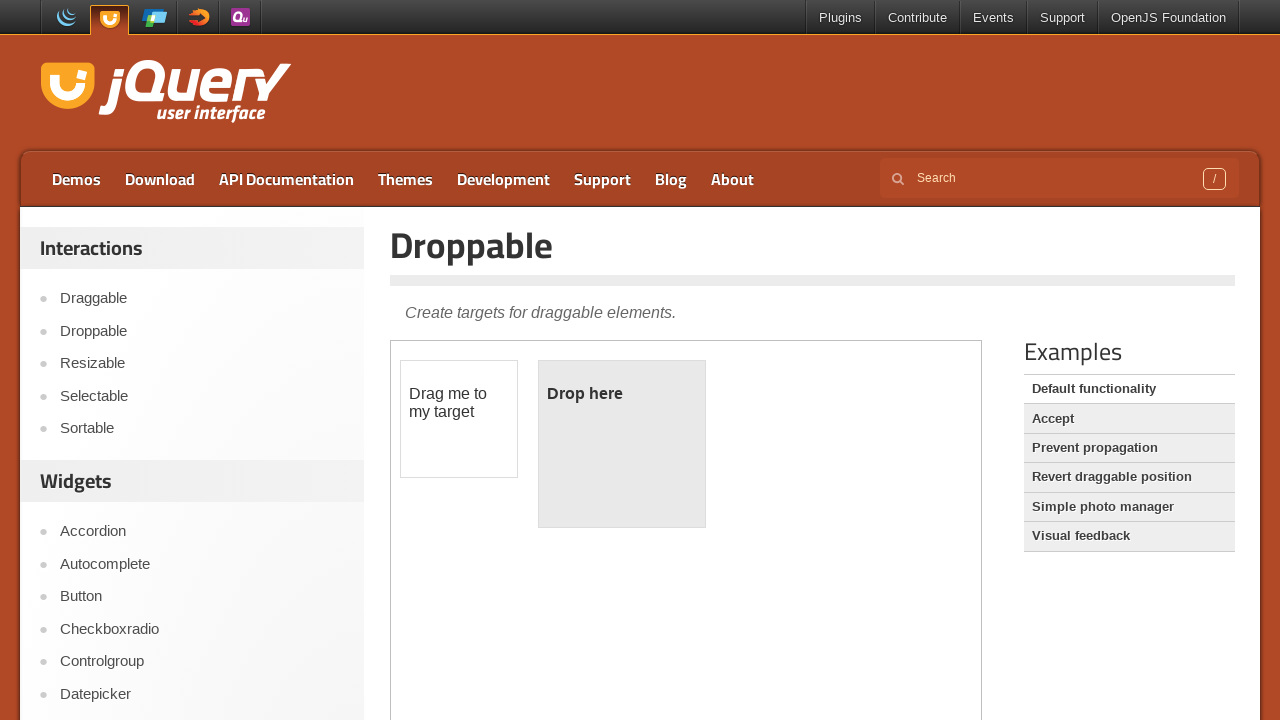

Retrieved bounding box for source element
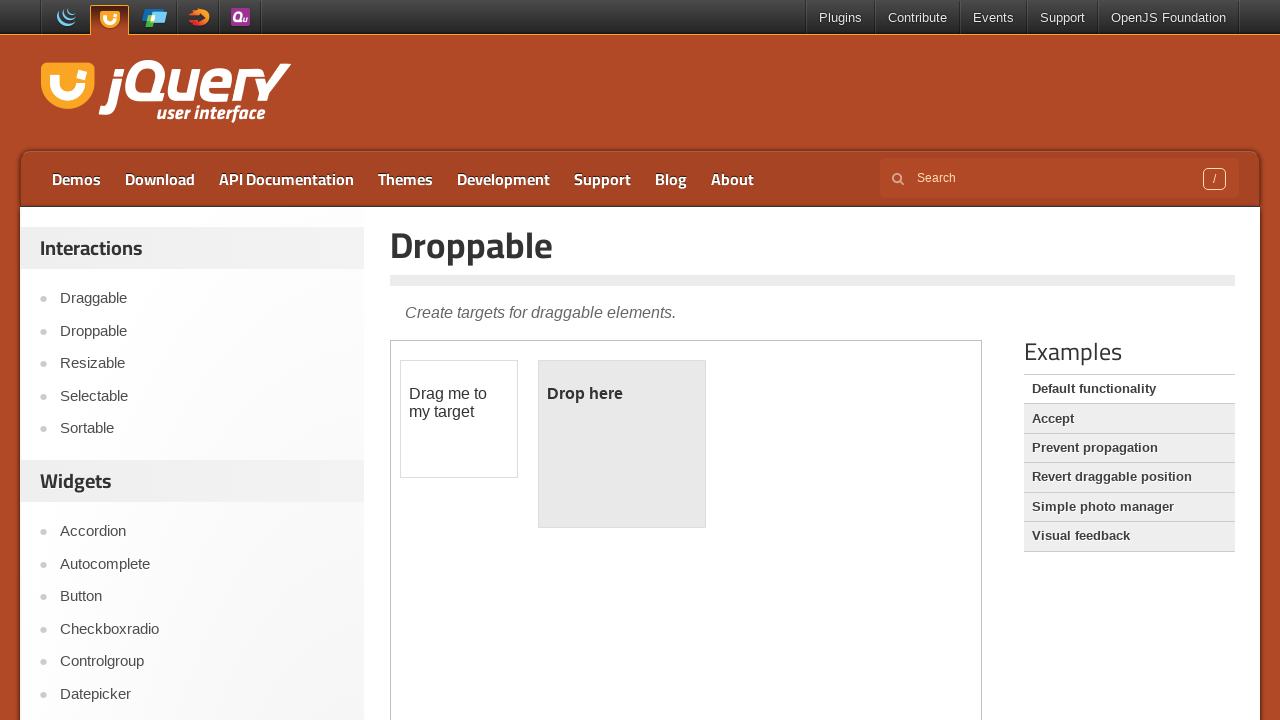

Retrieved bounding box for target element
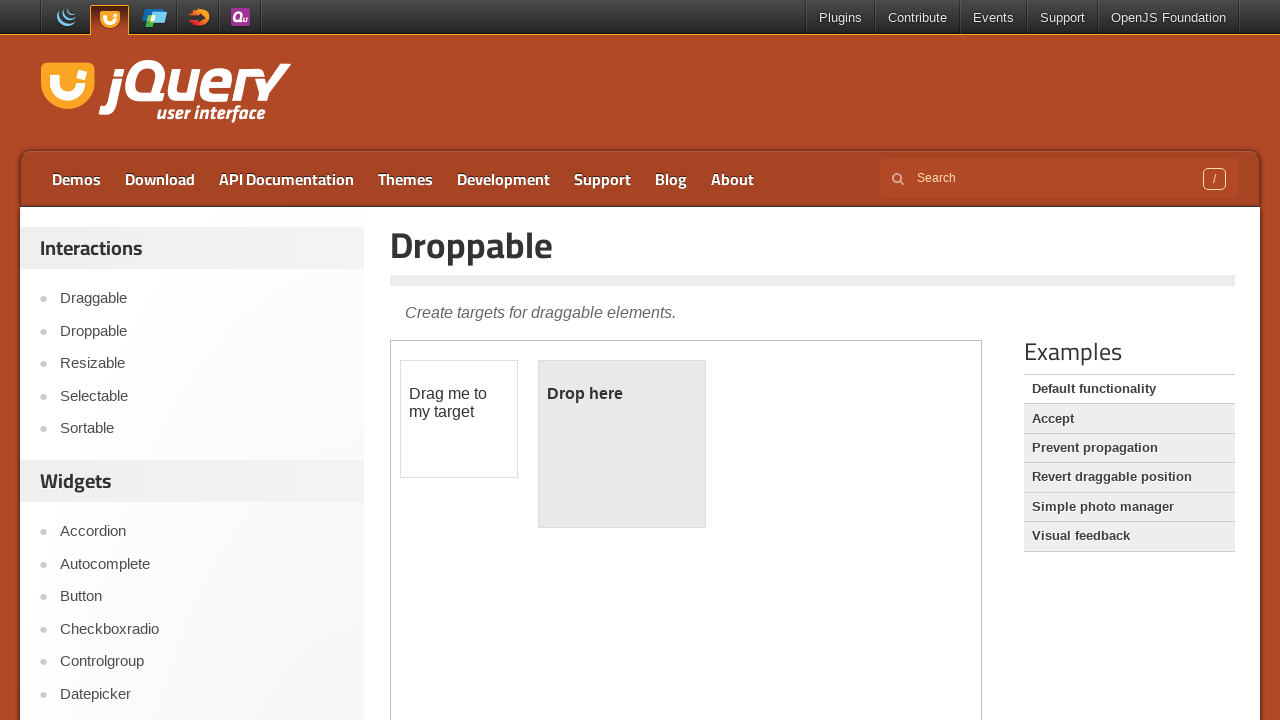

Moved mouse to center of source element at (459, 419)
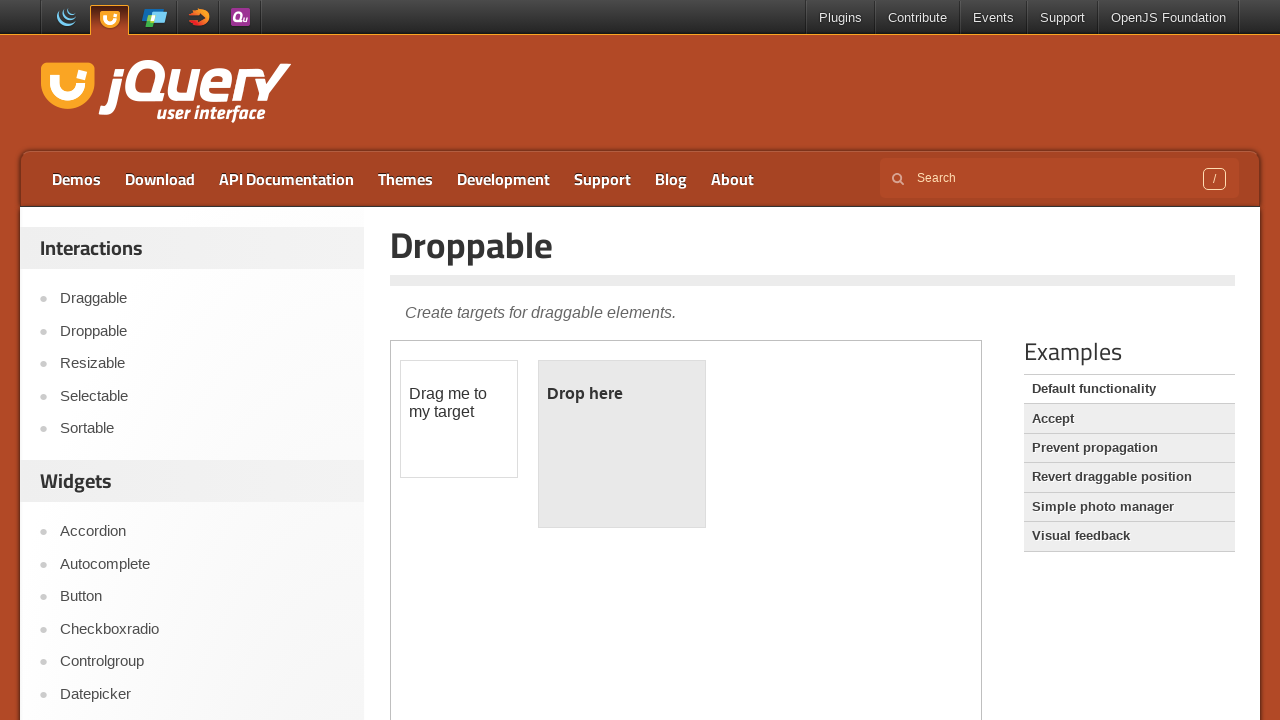

Pressed mouse button down on source element at (459, 419)
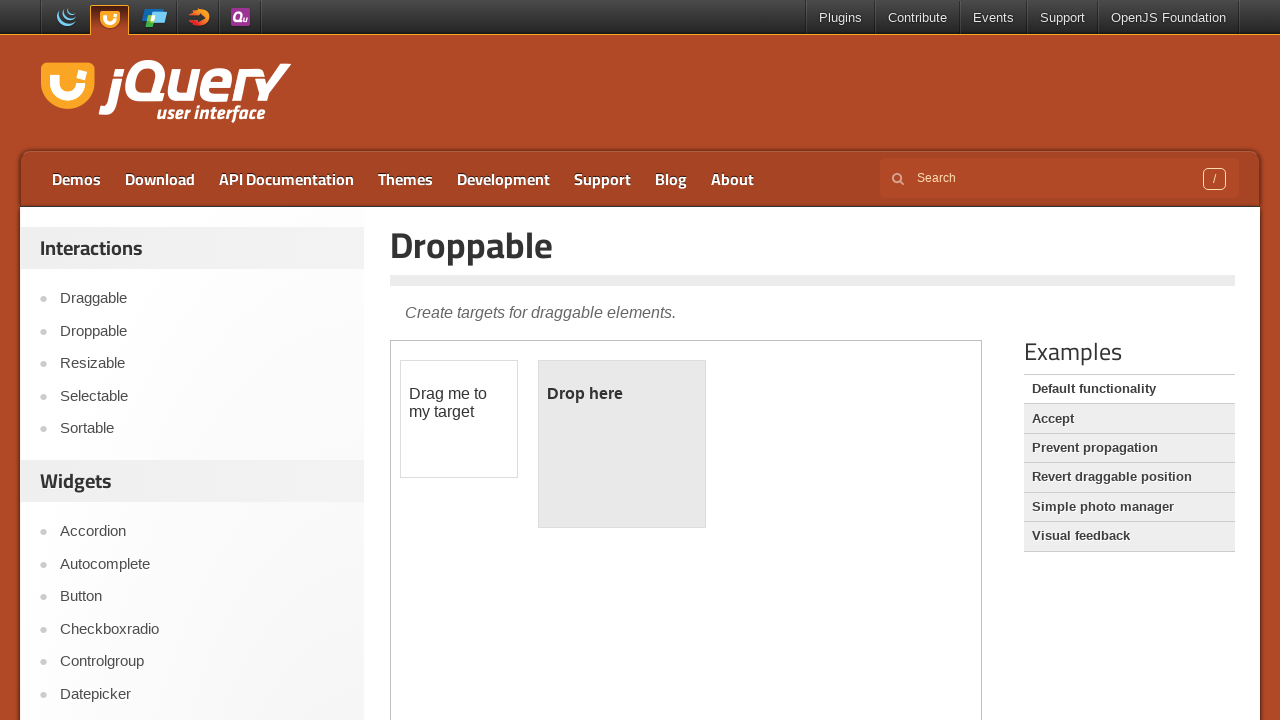

Dragged element to center of target element at (622, 444)
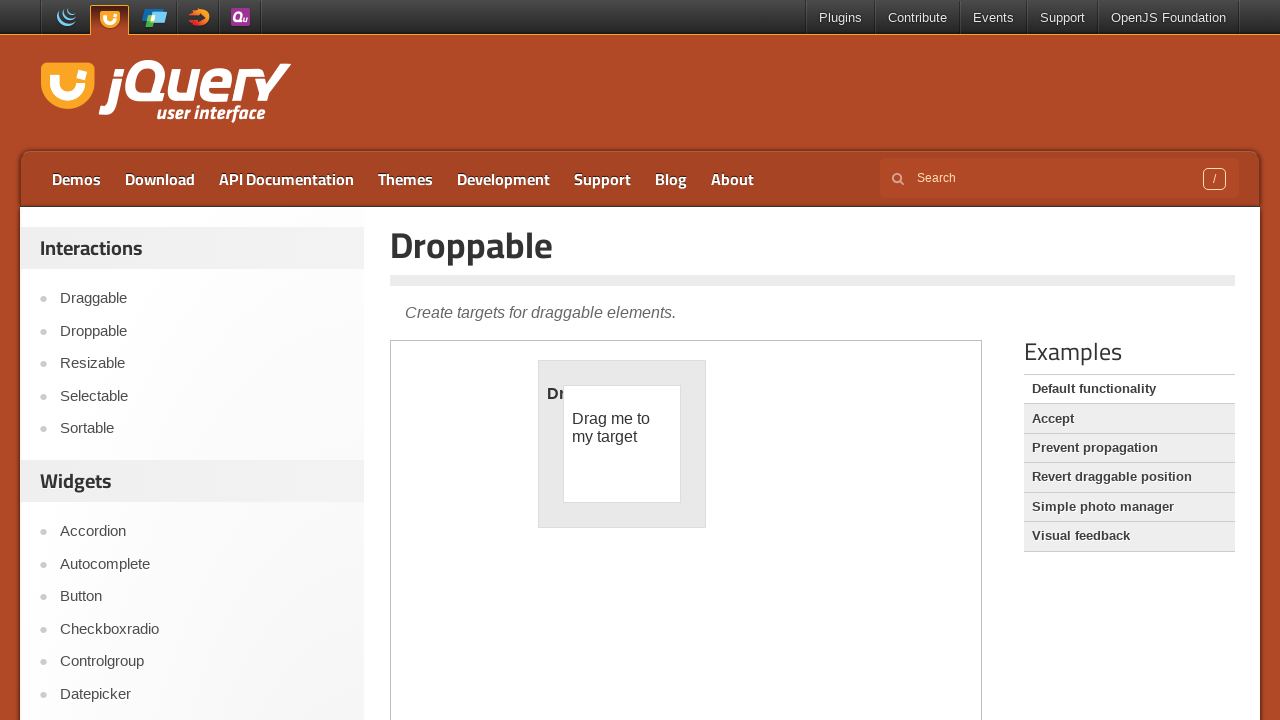

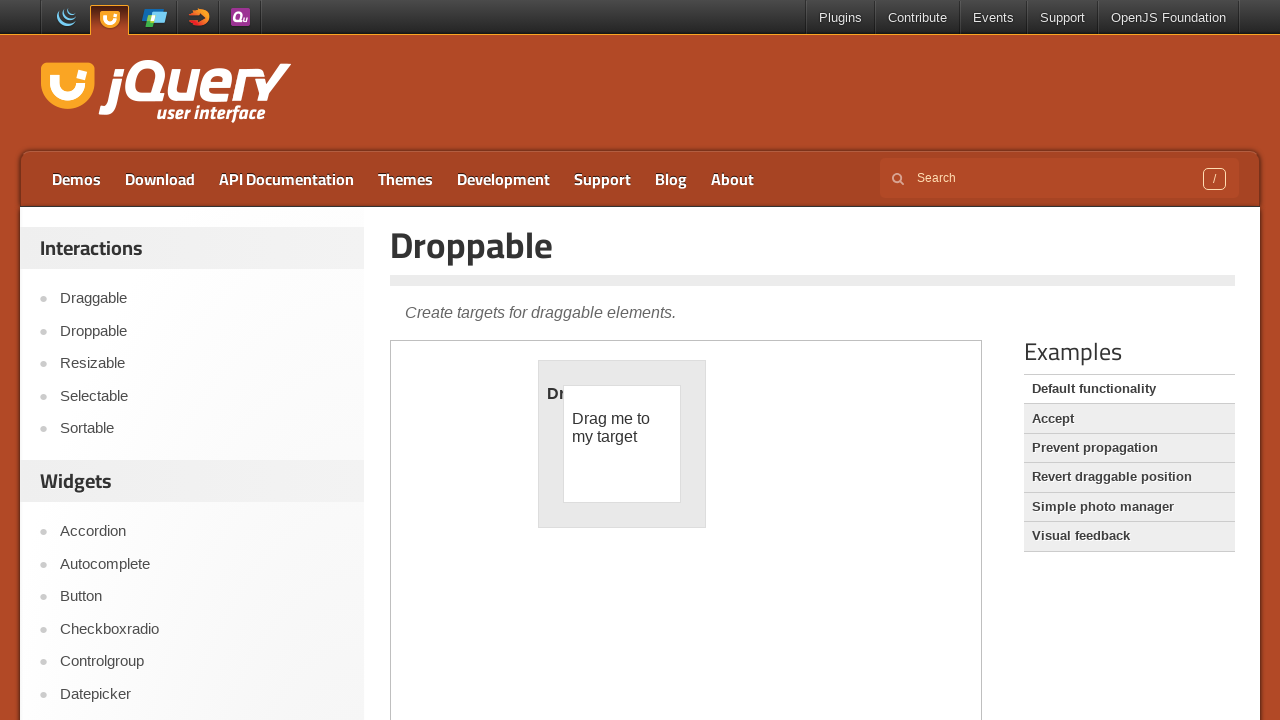